Tests right-click context menu by right-clicking an element, hovering over quit option, and accepting the alert

Starting URL: http://swisnl.github.io/jQuery-contextMenu/demo.html

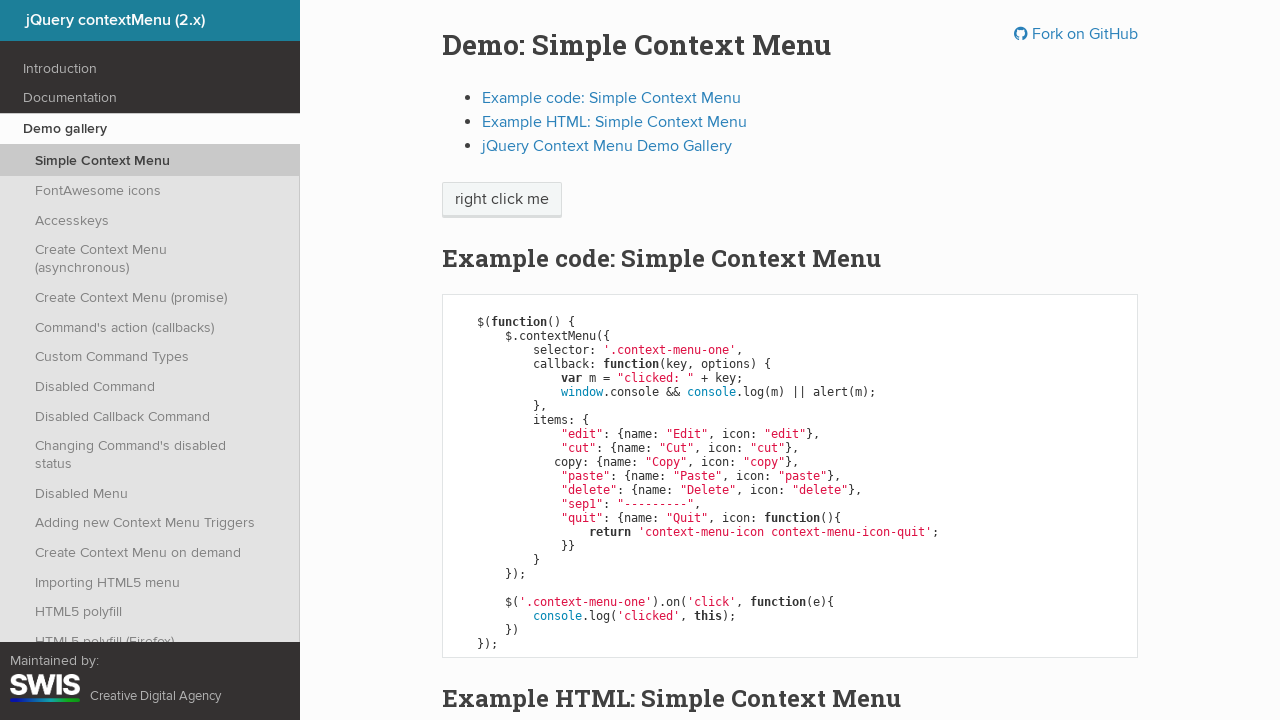

Right-clicked on 'right click me' element to open context menu at (502, 200) on //span[text()='right click me']
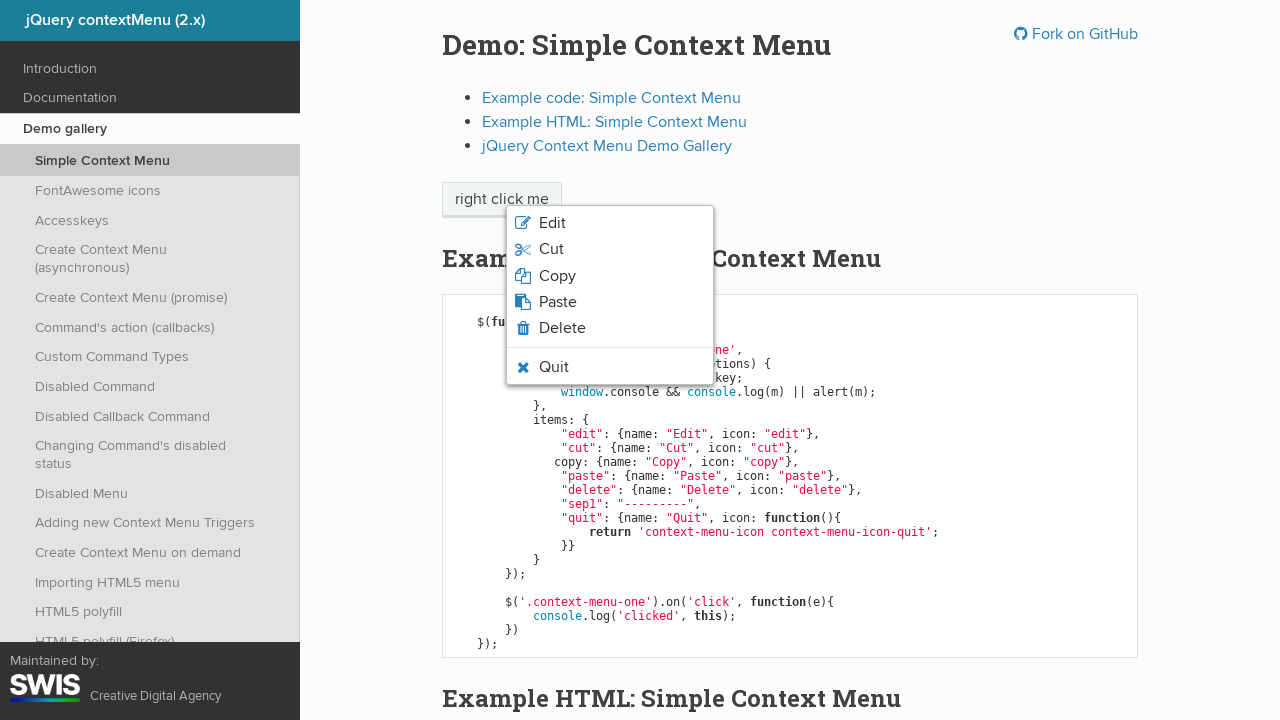

Hovered over Quit option in context menu at (610, 367) on li.context-menu-icon-quit
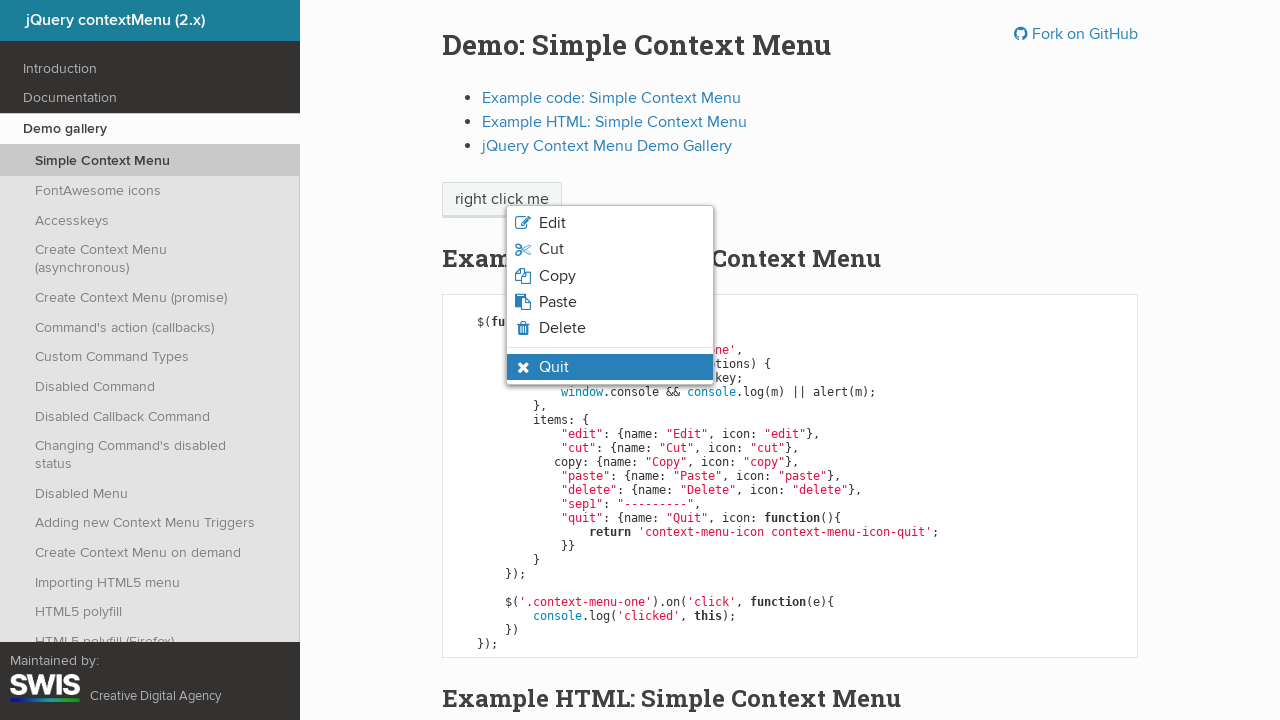

Verified hover state is applied to menu item
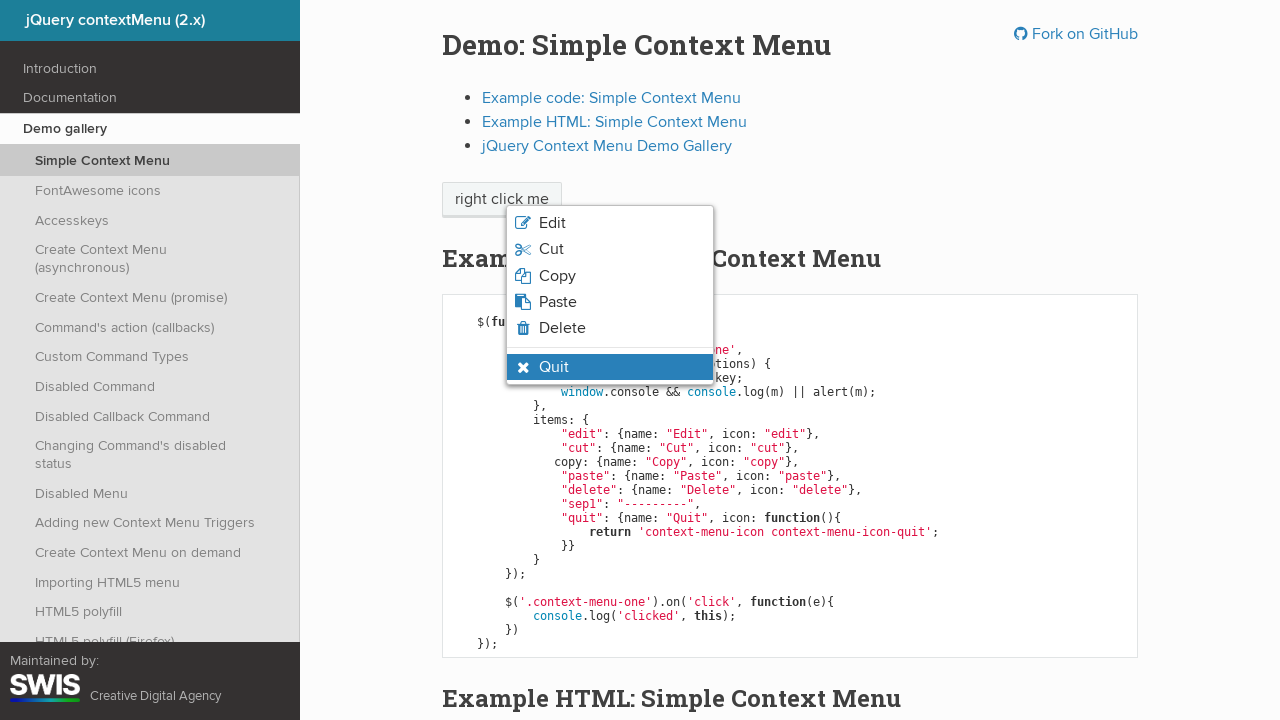

Set up dialog handler to accept alerts
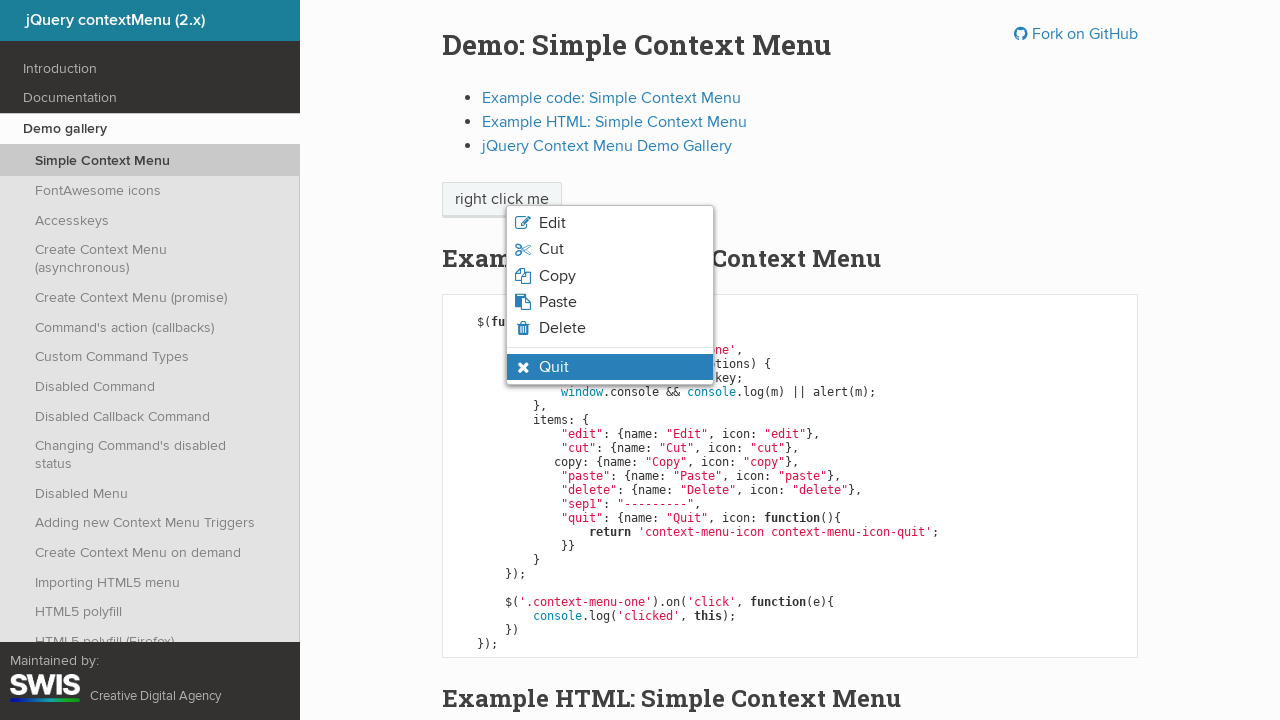

Clicked Quit option and accepted the alert dialog at (610, 367) on li.context-menu-icon-quit
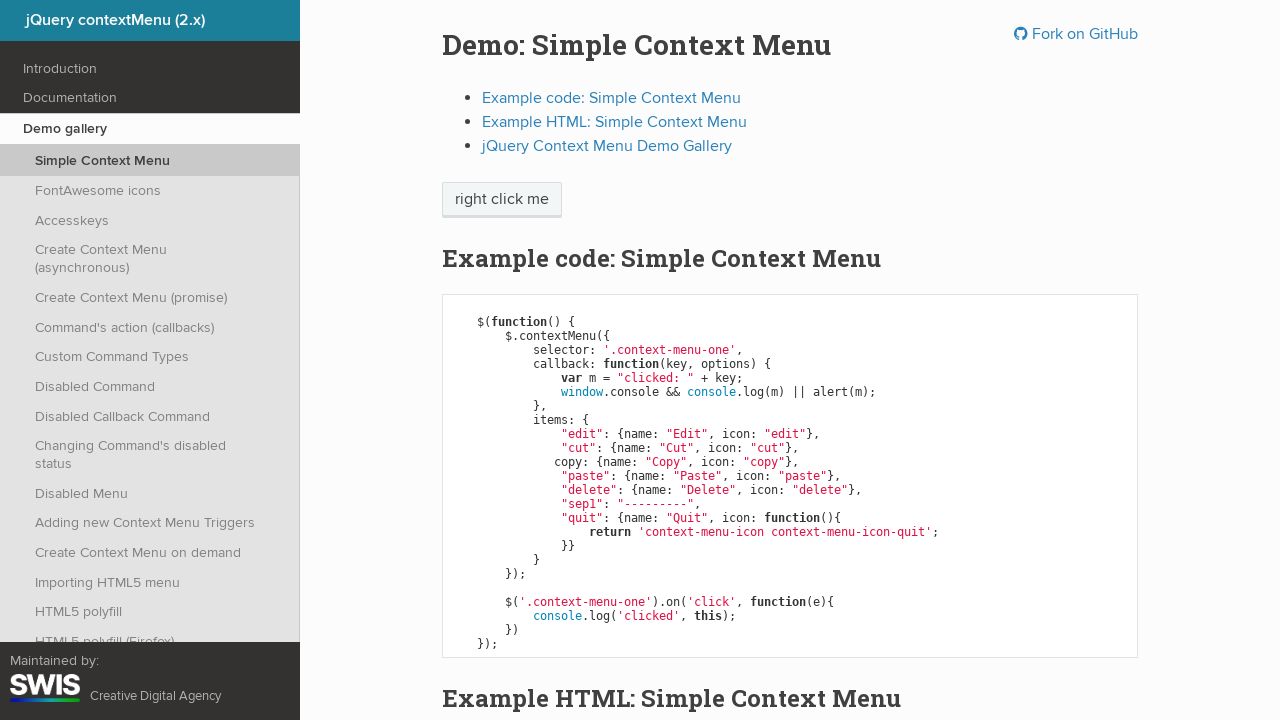

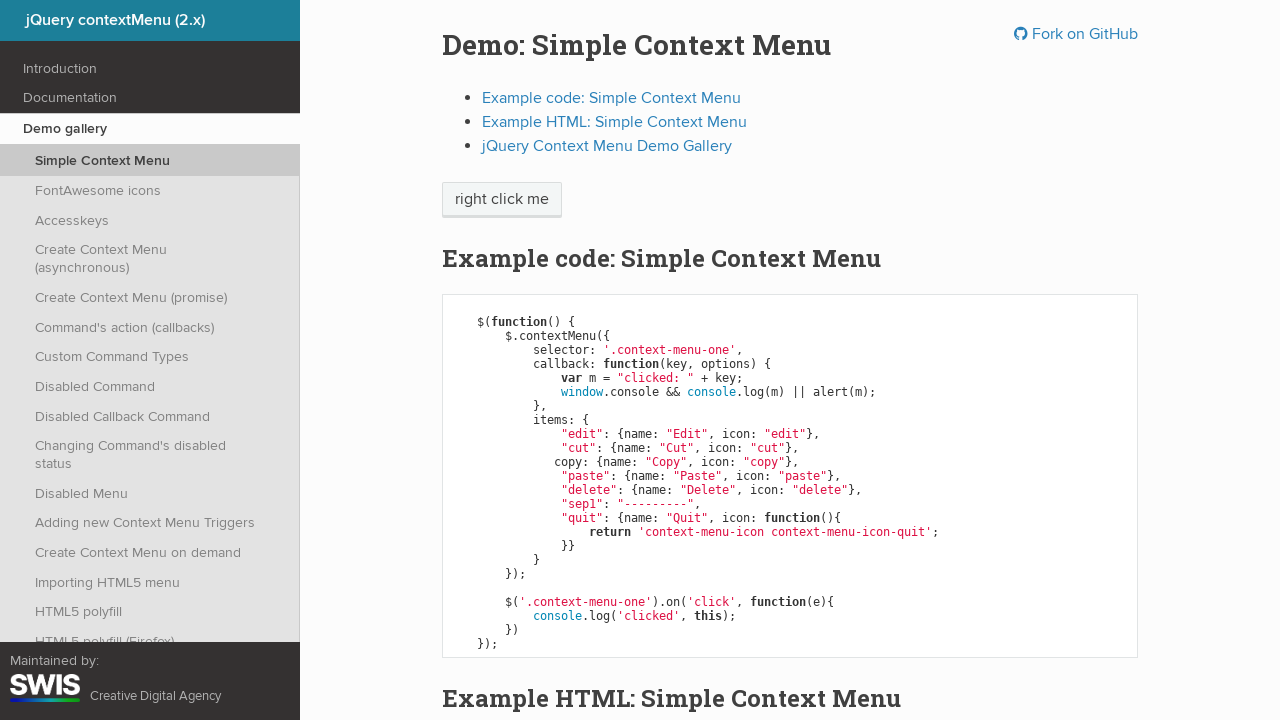